Tests multi-select checkbox functionality by clicking all checkboxes with the name "accessories" on a test page

Starting URL: https://omayo.blogspot.com/

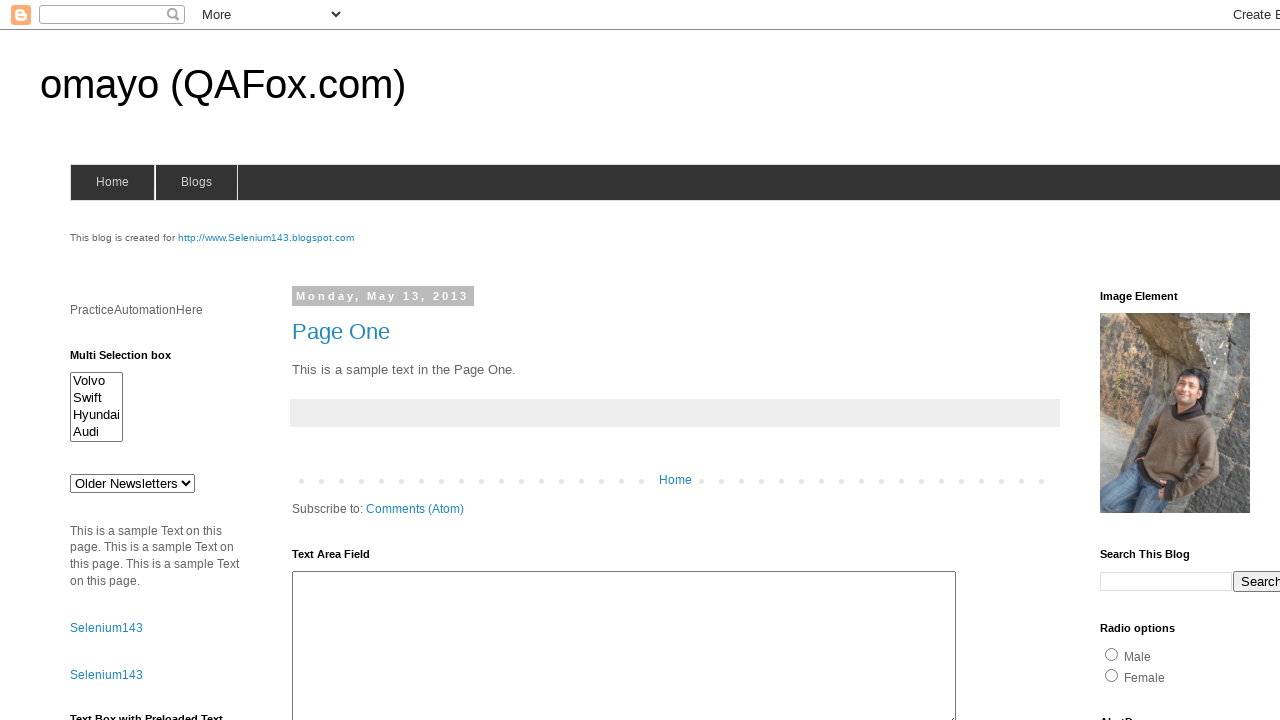

Waited for accessories checkboxes to be present on the page
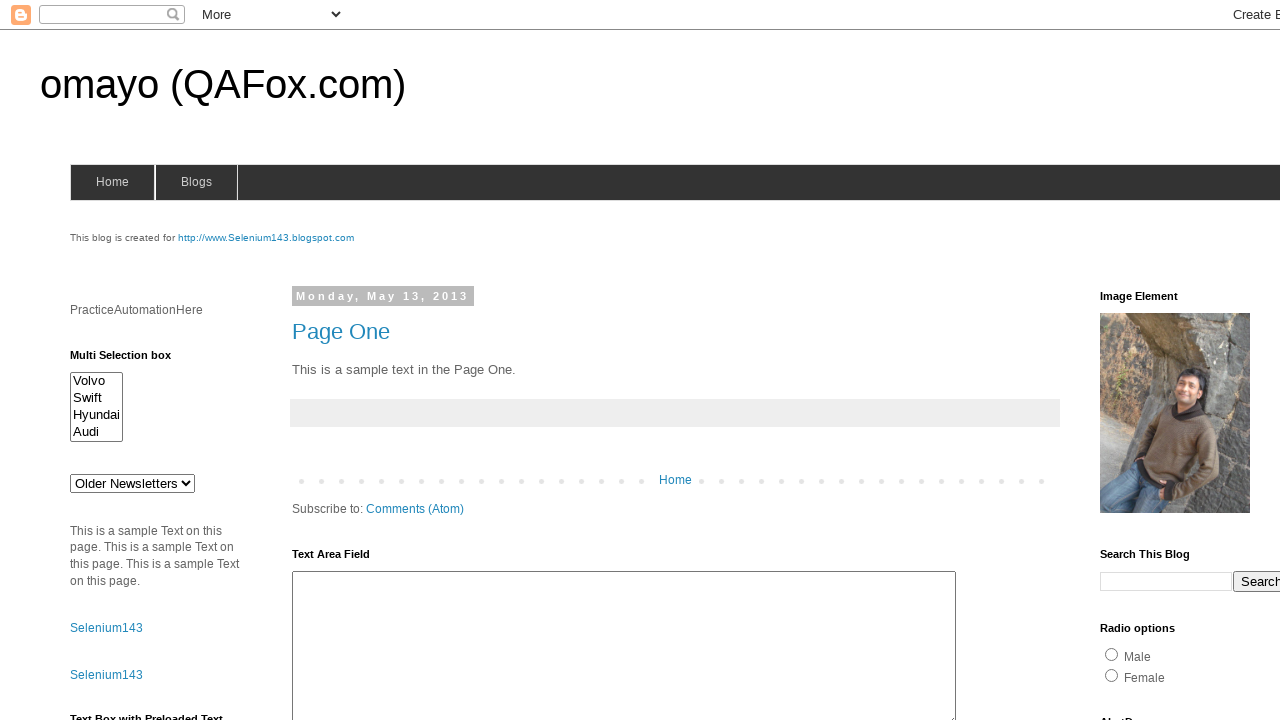

Located all checkboxes with name 'accessories'
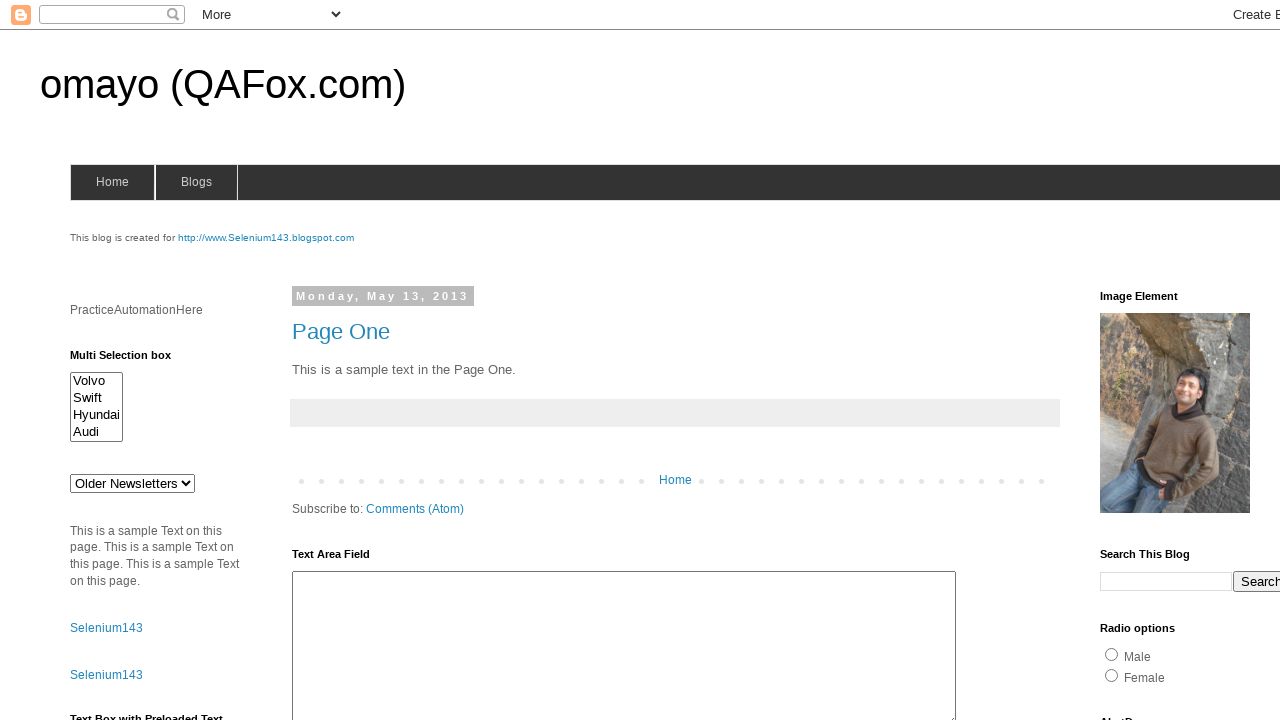

Found 4 checkboxes to click
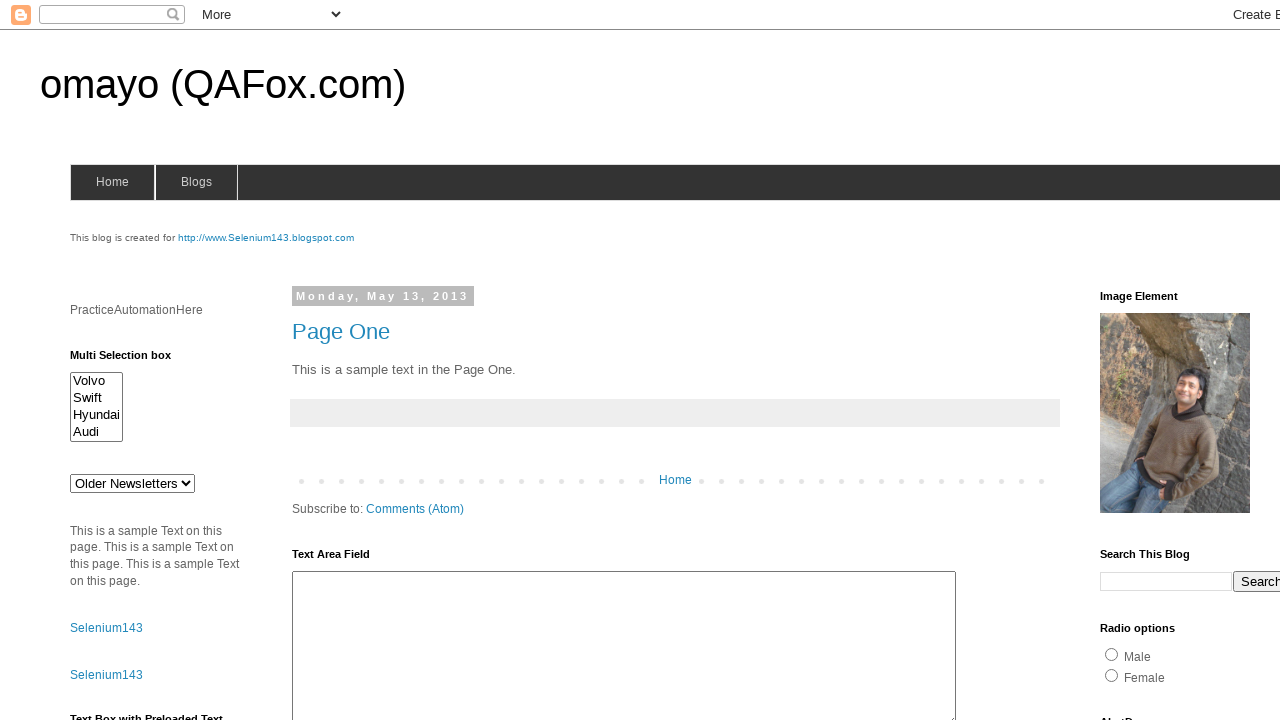

Clicked checkbox 1 of 4 at (1136, 360) on input[name='accessories'] >> nth=0
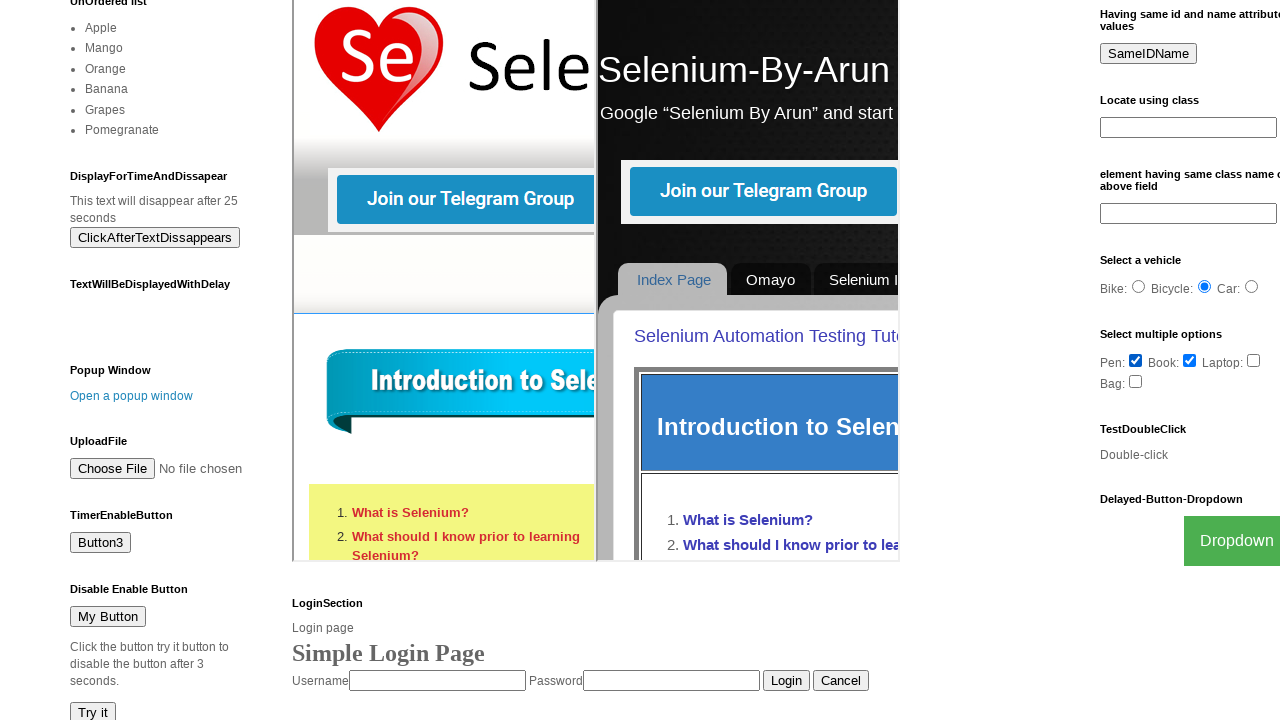

Clicked checkbox 2 of 4 at (1190, 360) on input[name='accessories'] >> nth=1
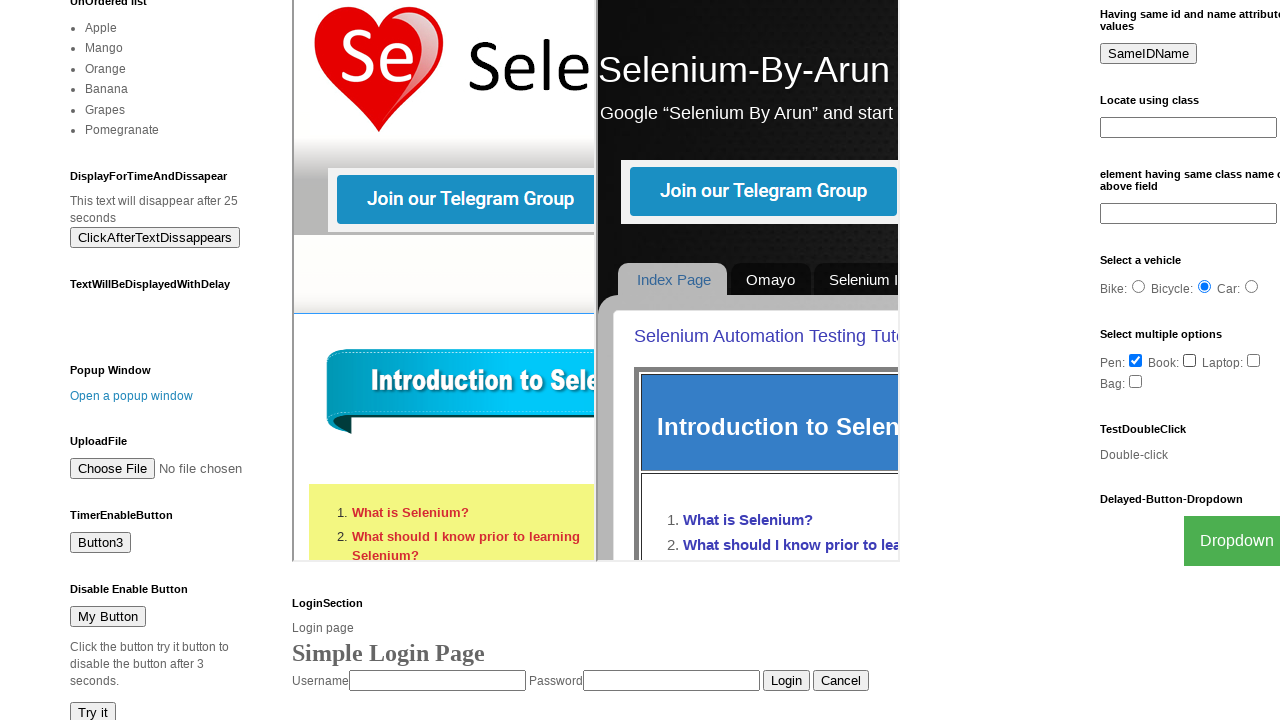

Clicked checkbox 3 of 4 at (1254, 360) on input[name='accessories'] >> nth=2
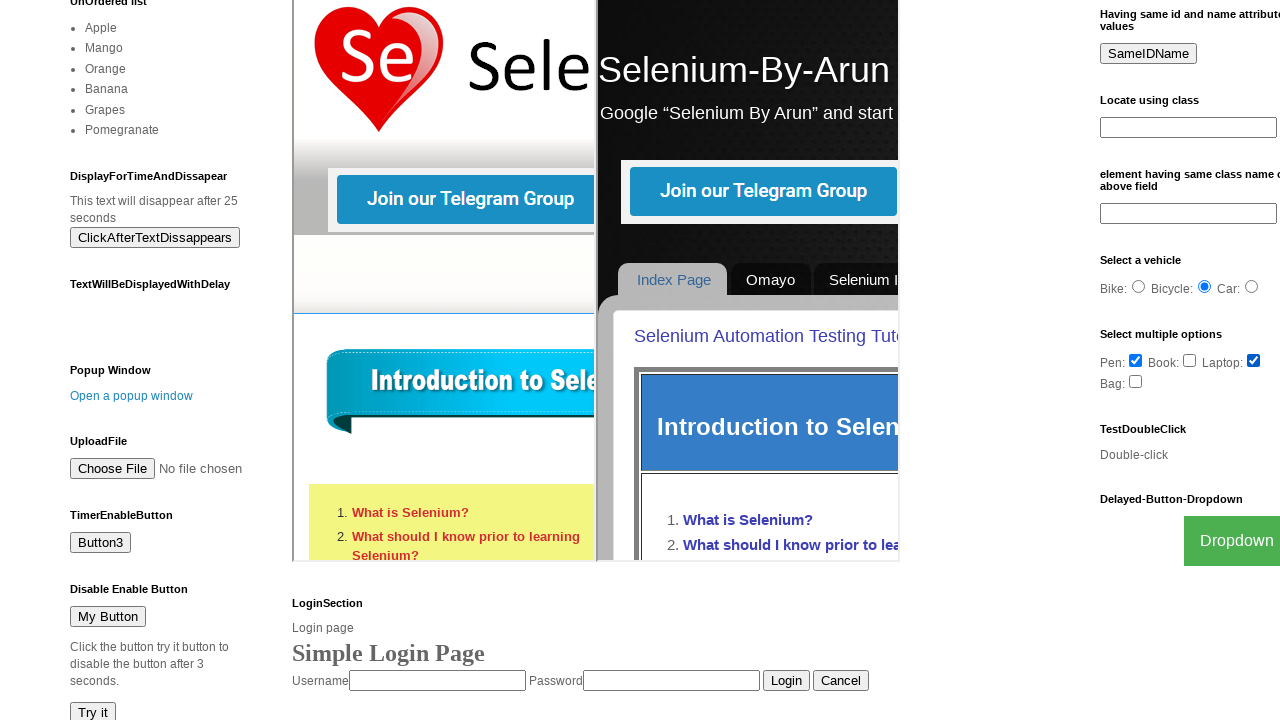

Clicked checkbox 4 of 4 at (1136, 381) on input[name='accessories'] >> nth=3
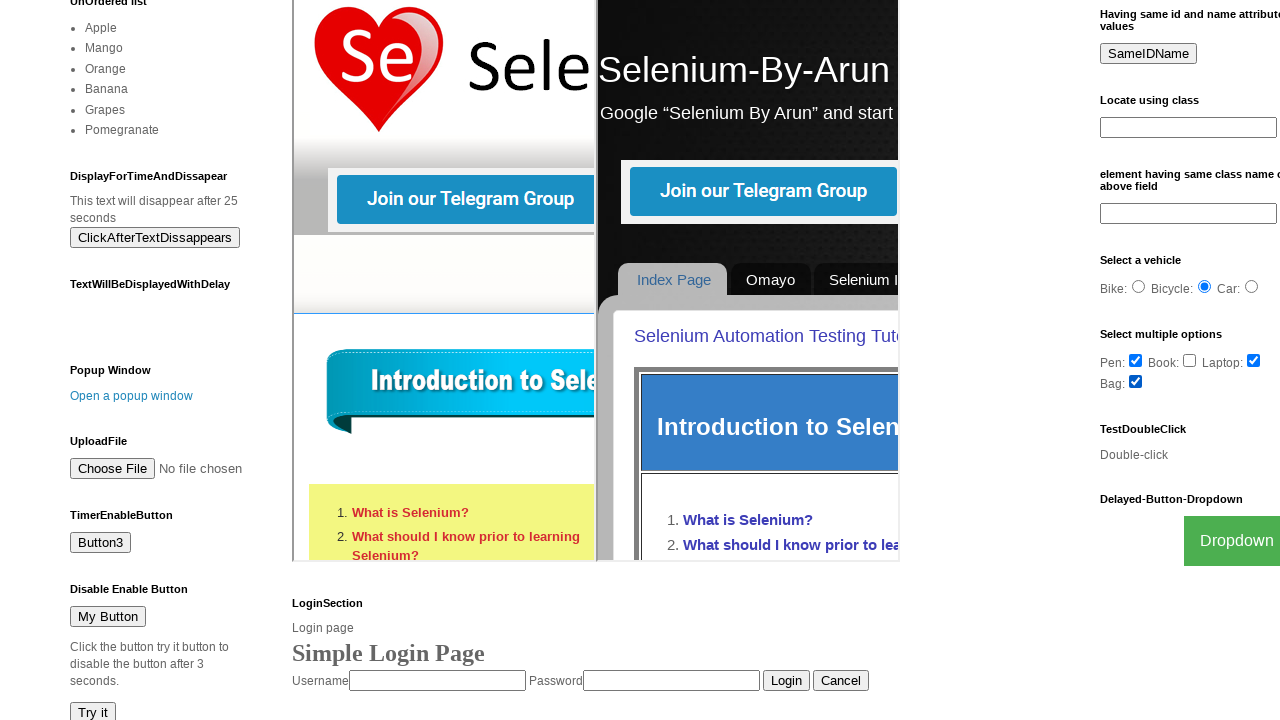

Completed clicking all 4 accessories checkboxes
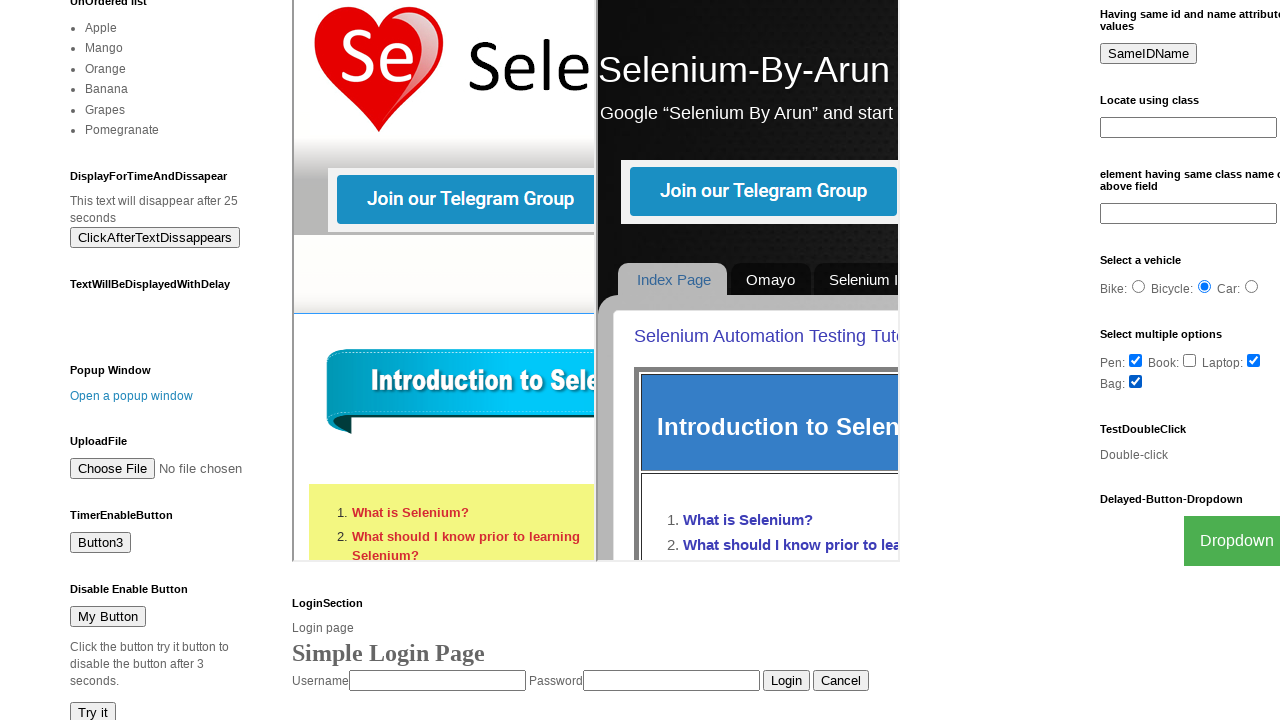

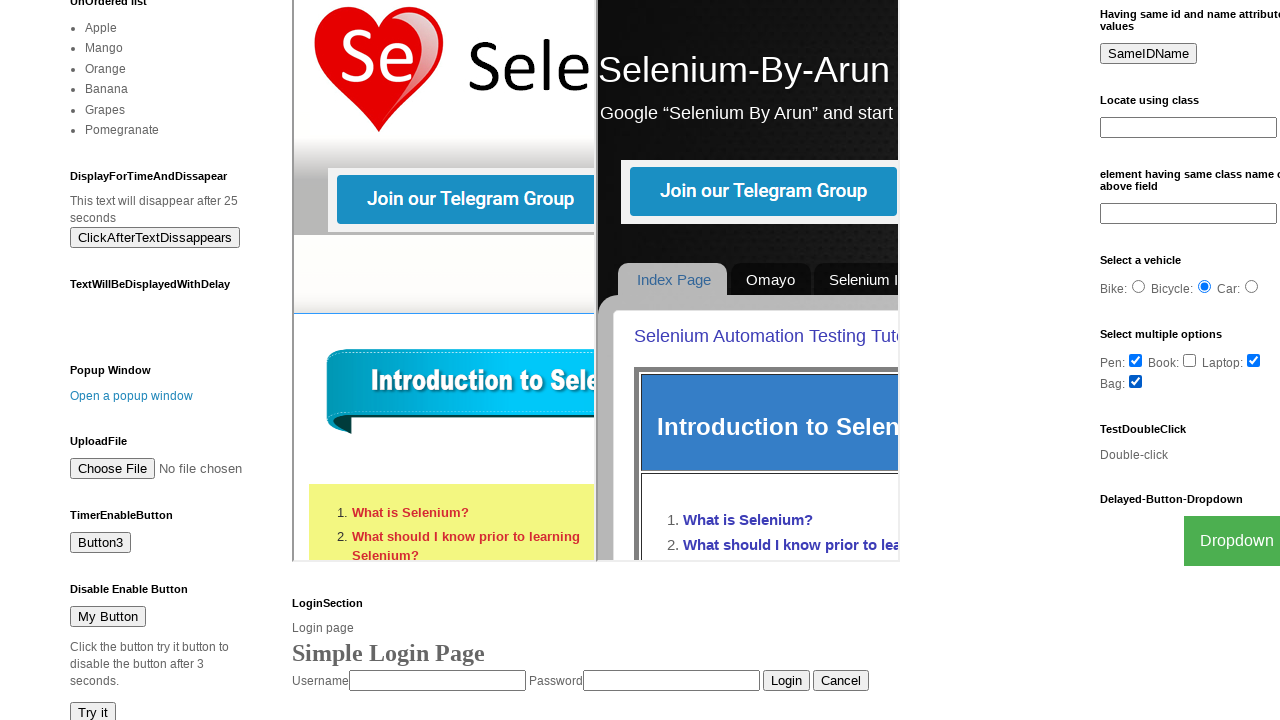